Navigates to an automation practice page and locates a button element using XPath with following-sibling axis to retrieve its text content

Starting URL: https://rahulshettyacademy.com/AutomationPractice/

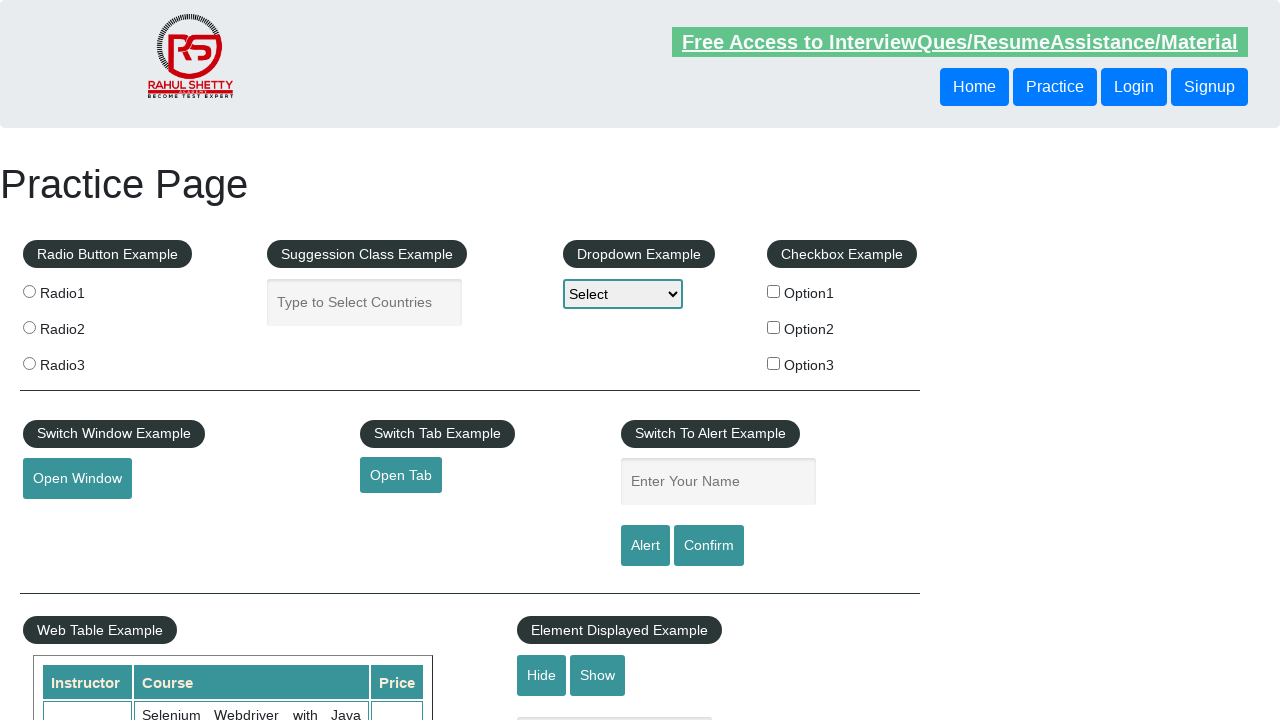

Navigated to automation practice page
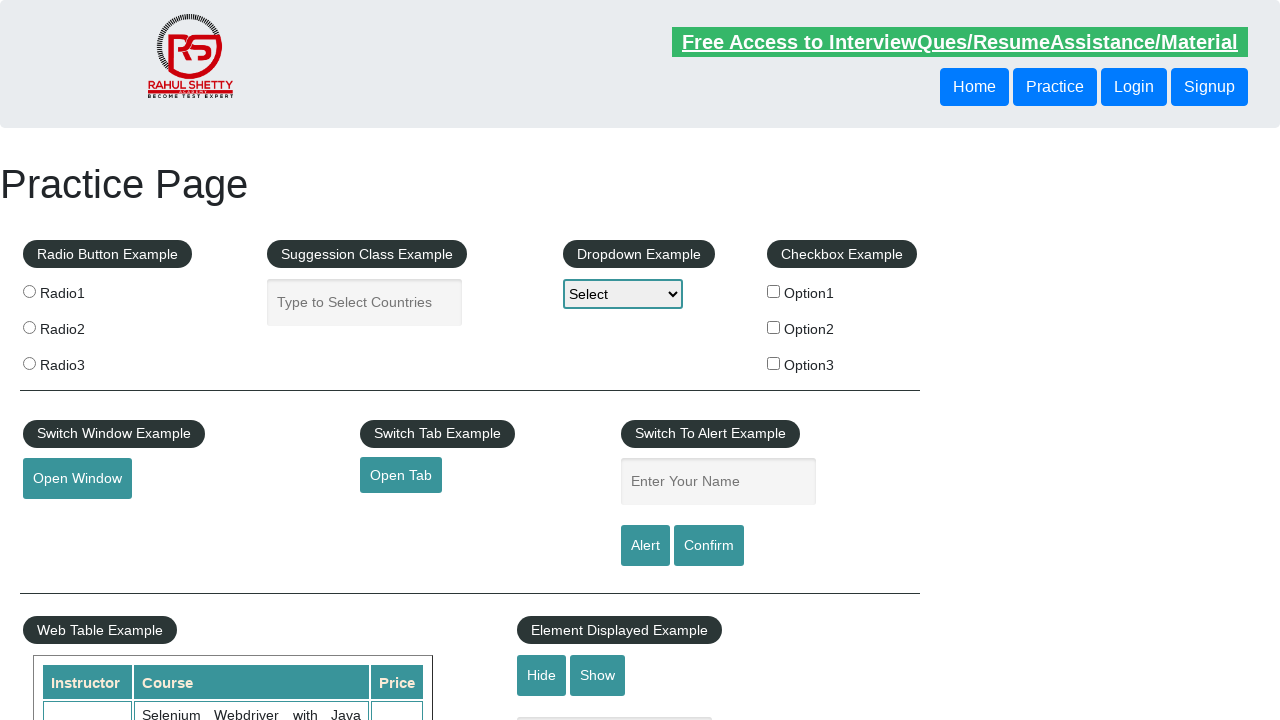

Located button using XPath with following-sibling axis and retrieved its text content
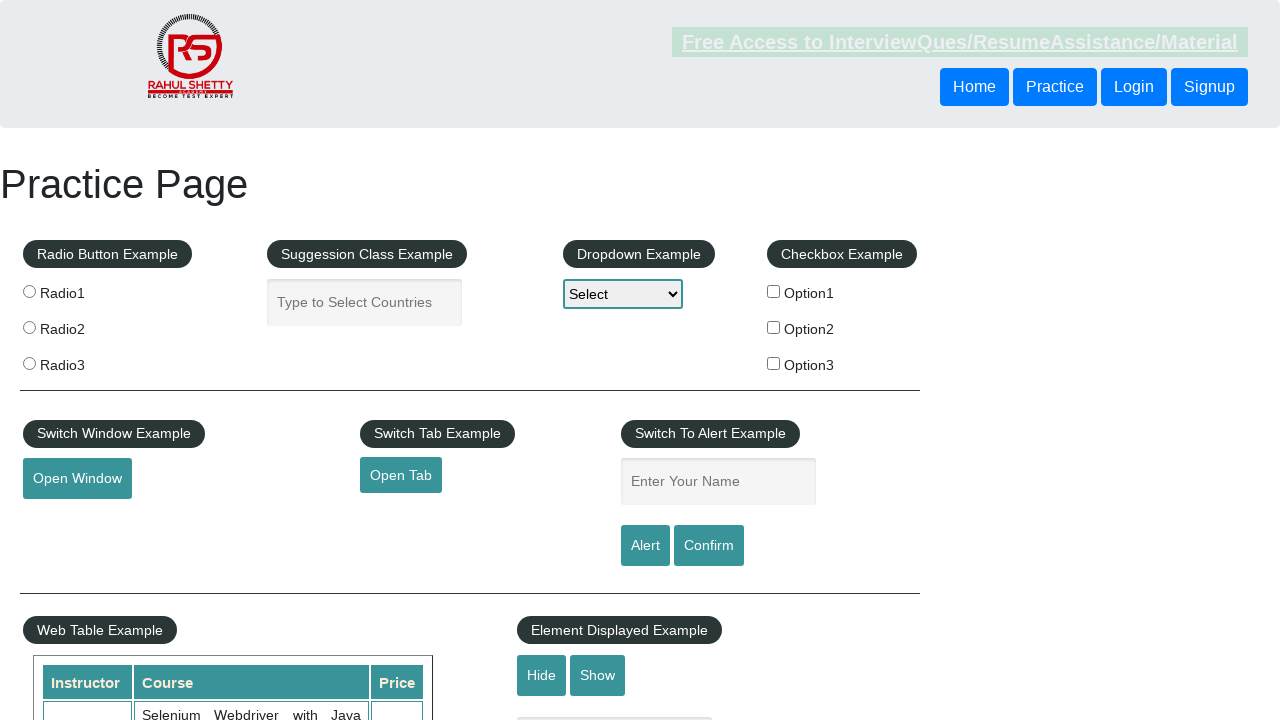

Printed button text: Login
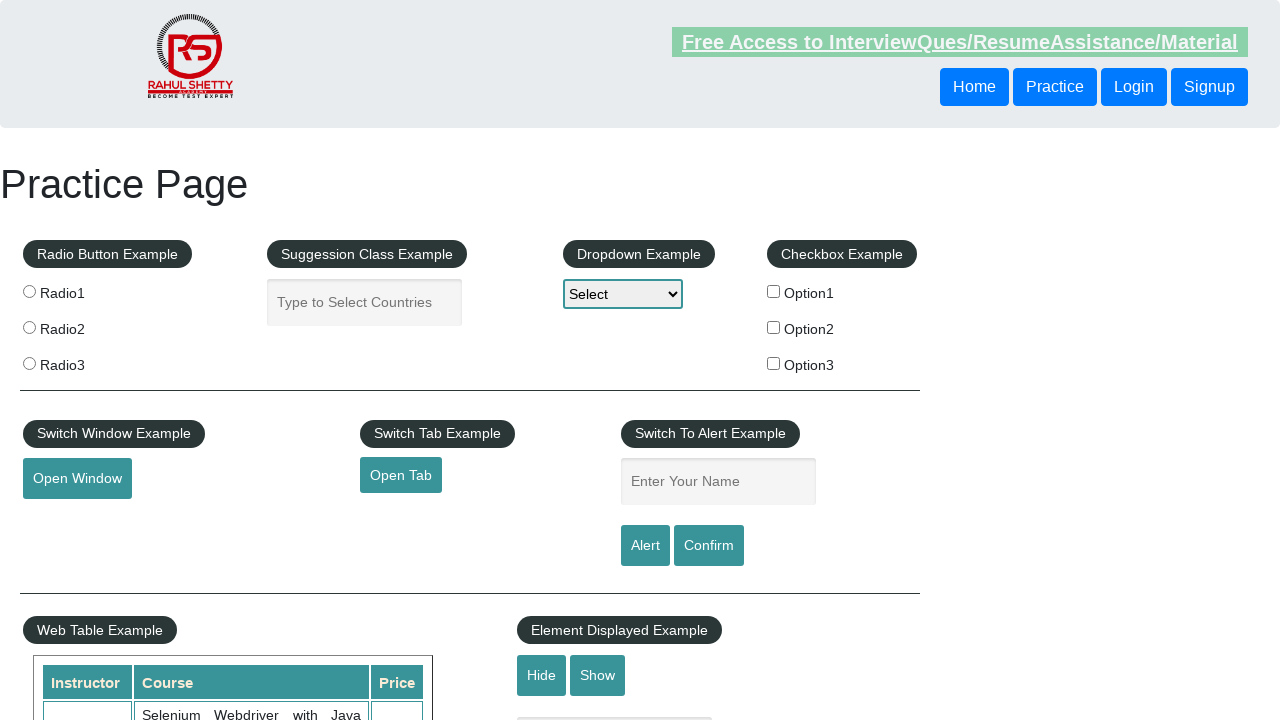

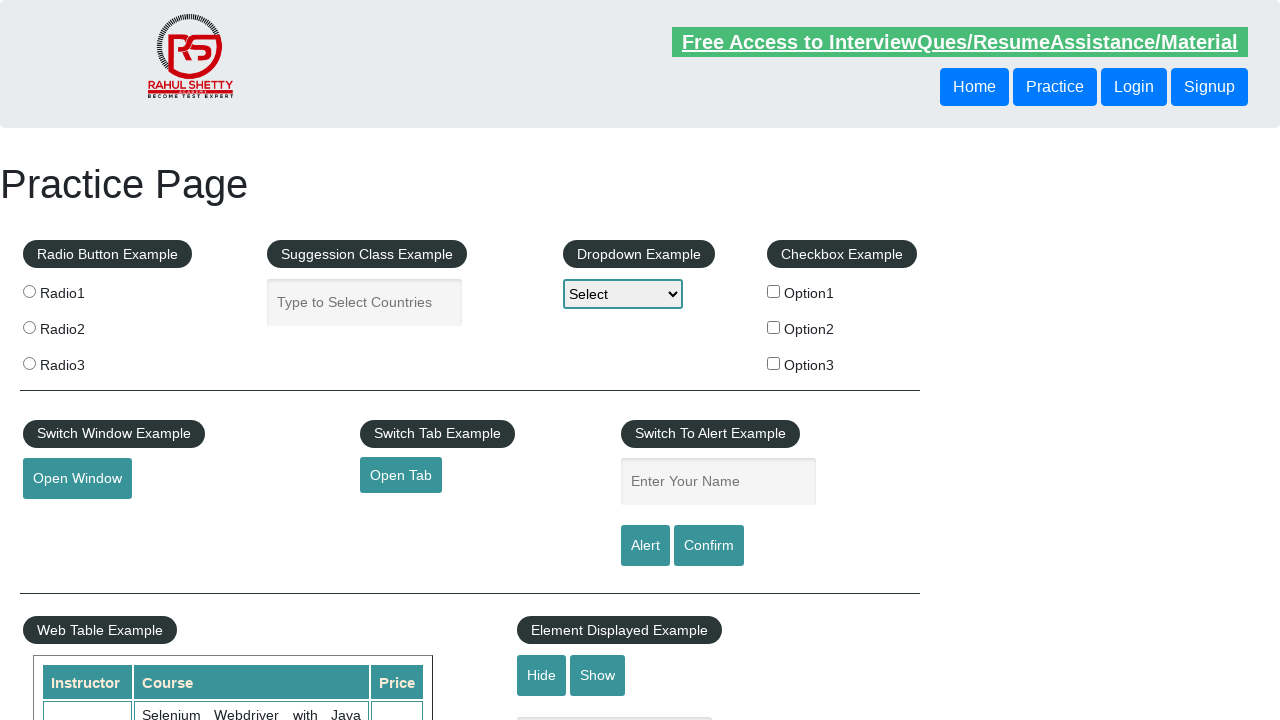